Tests opening a new tab by clicking the Open Tab button

Starting URL: https://rahulshettyacademy.com/AutomationPractice/

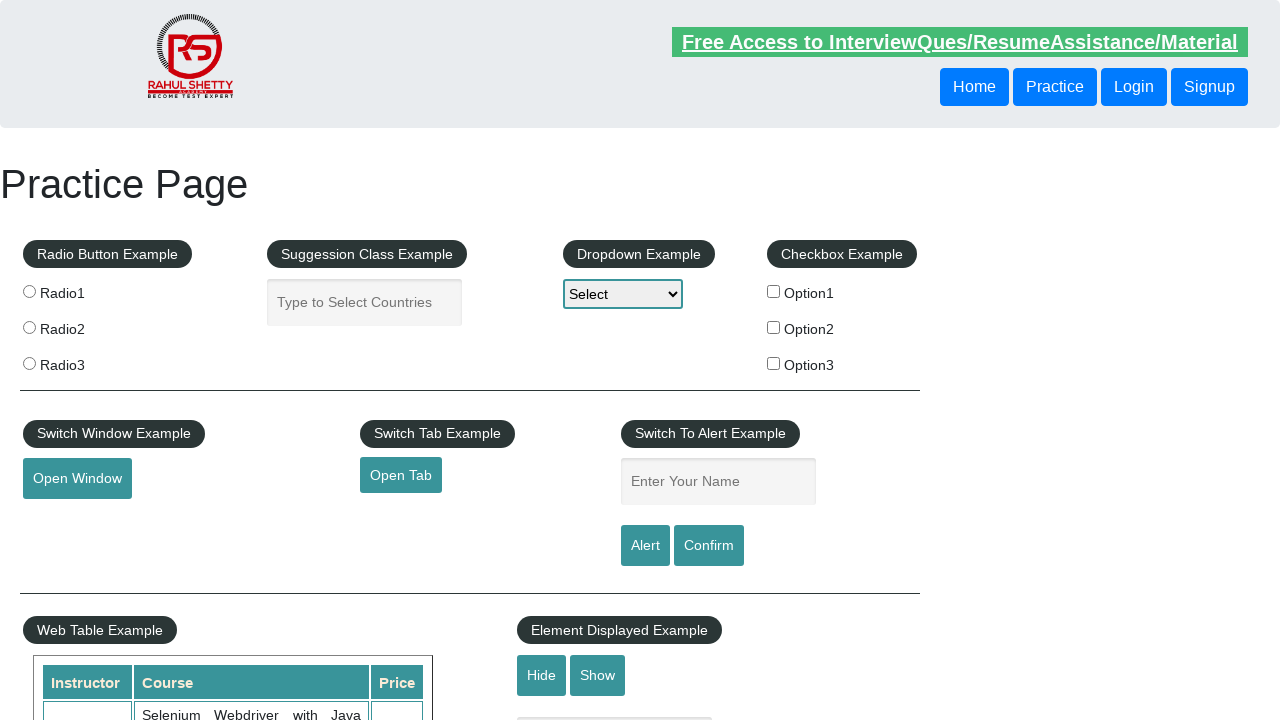

Clicked Open Tab button to open new tab at (401, 475) on #opentab
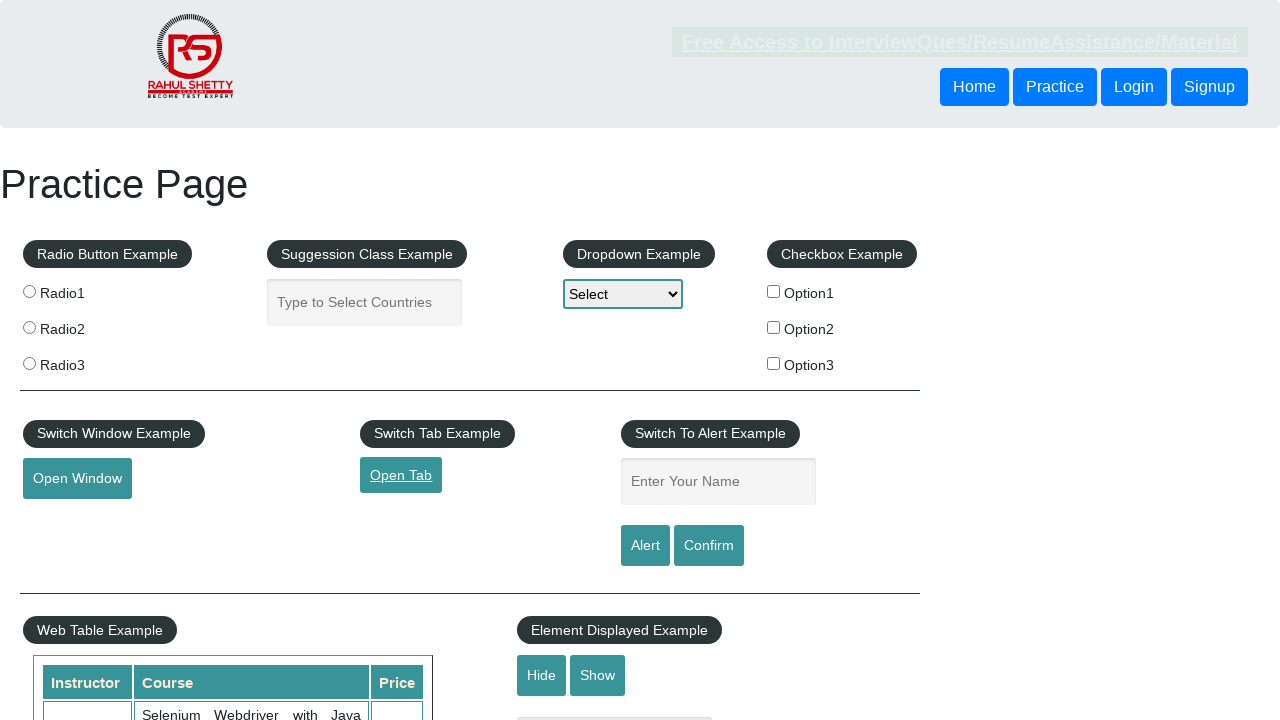

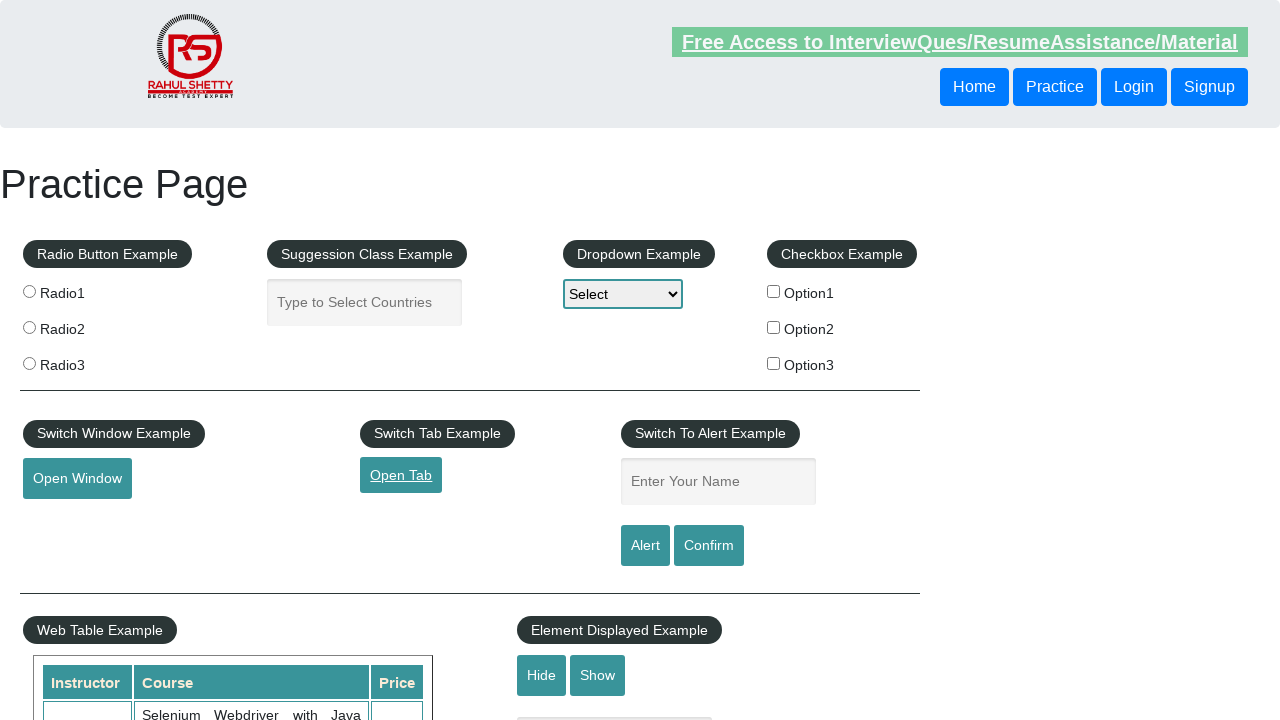